Tests dynamic button properties on a demo page, verifying that buttons become enabled and visible after a delay

Starting URL: https://demoqa.com/dynamic-properties

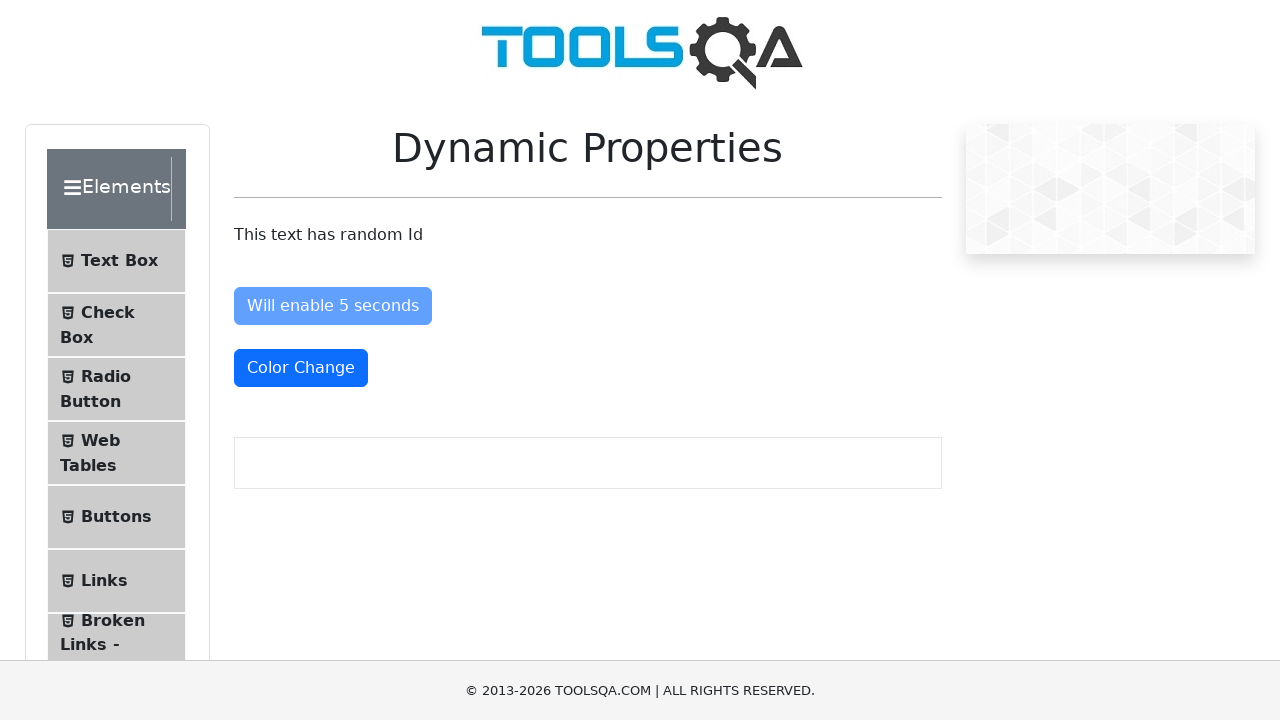

Located color change button
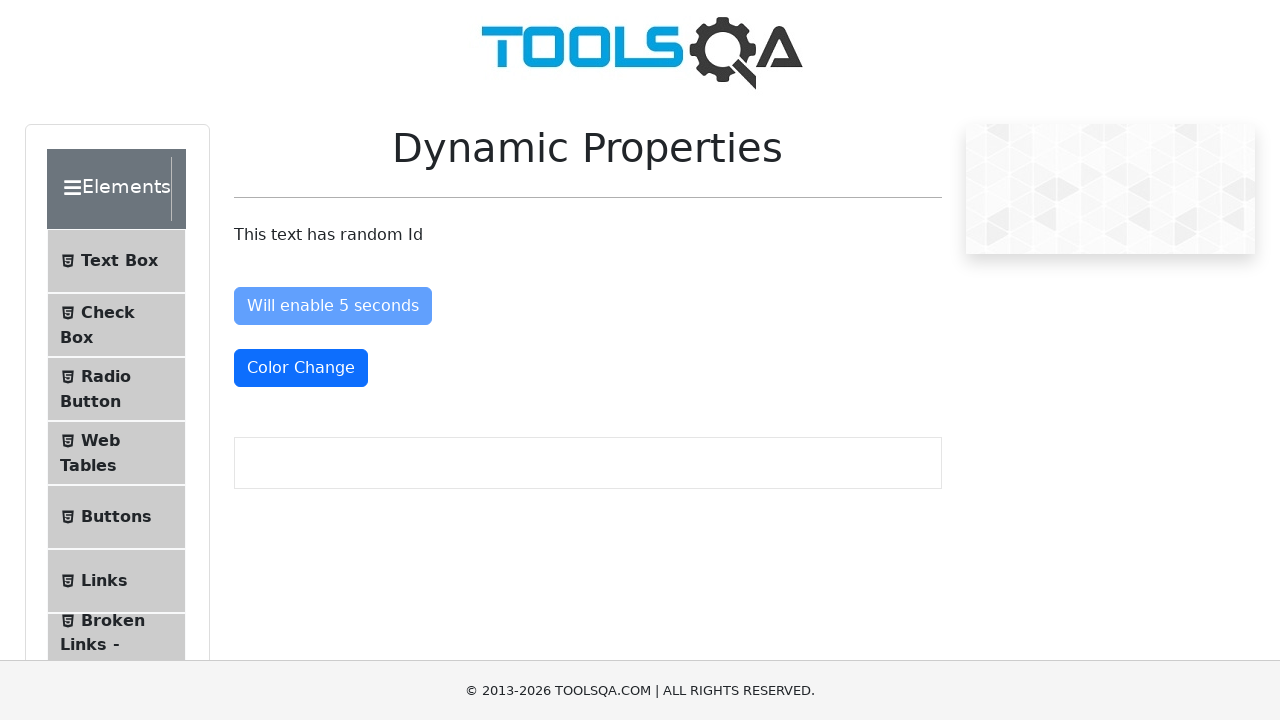

Located enable after button
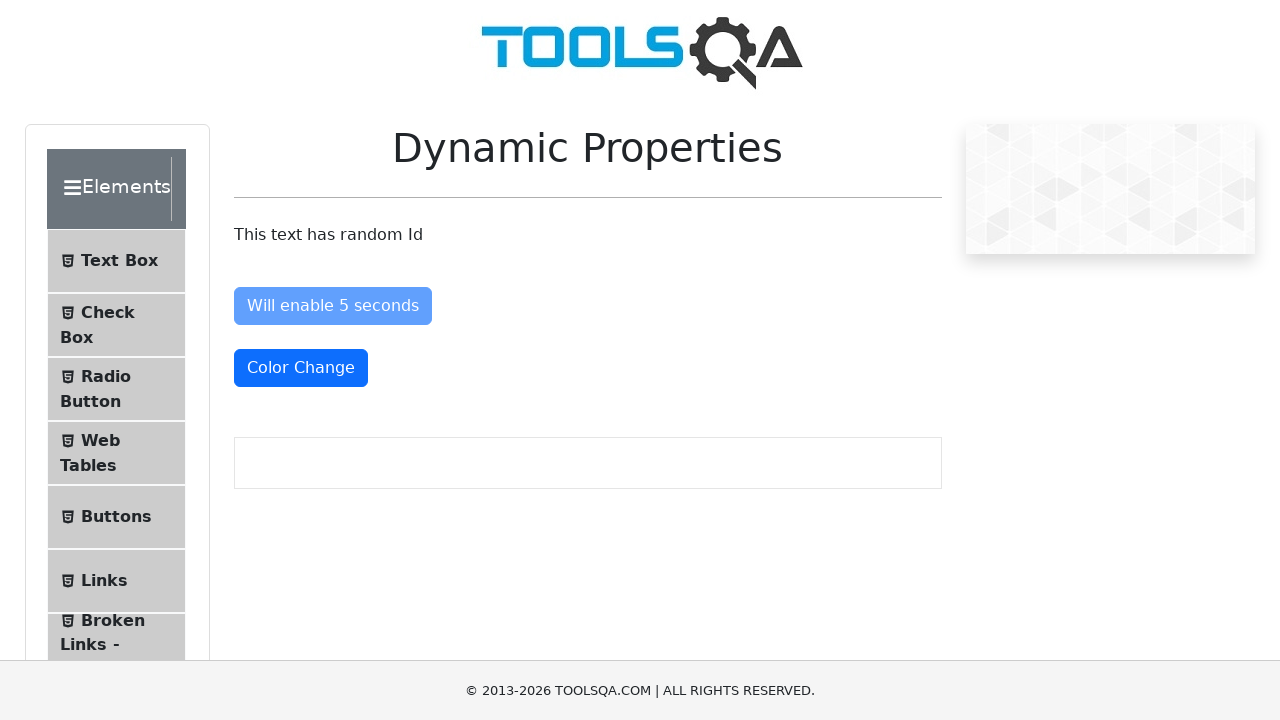

Checked initial state of enable after button
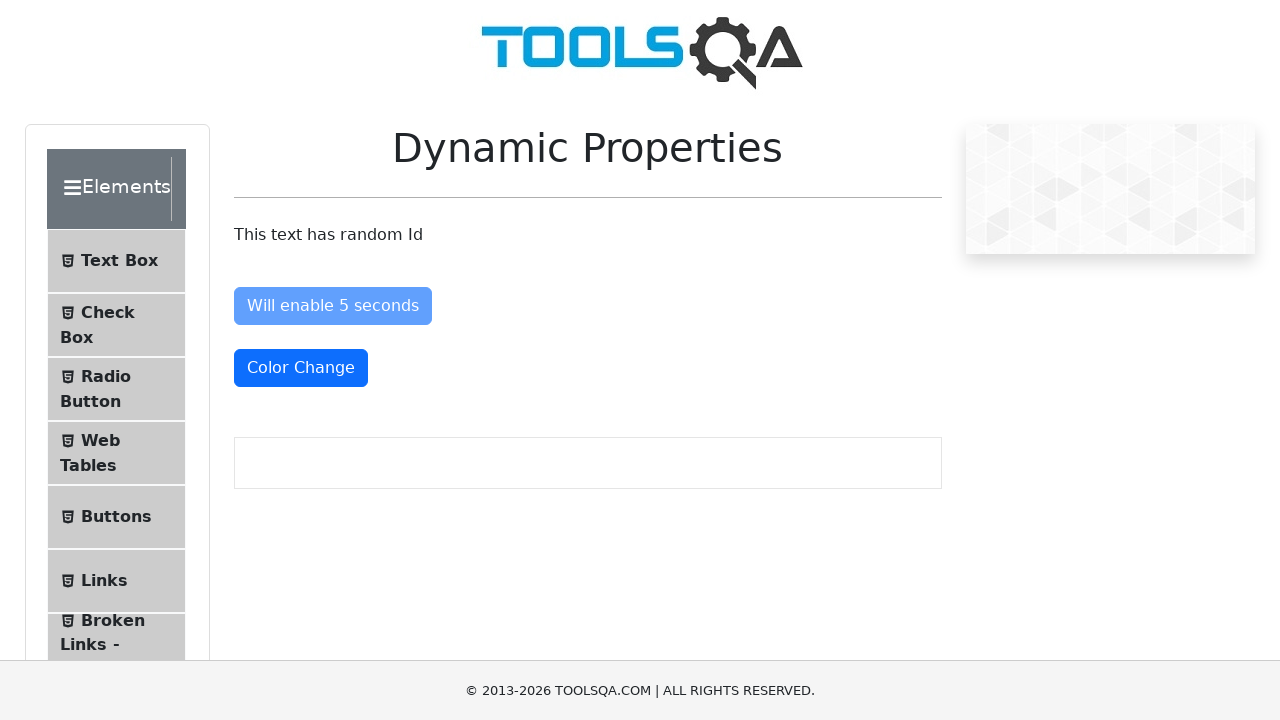

Checked initial color of color change button
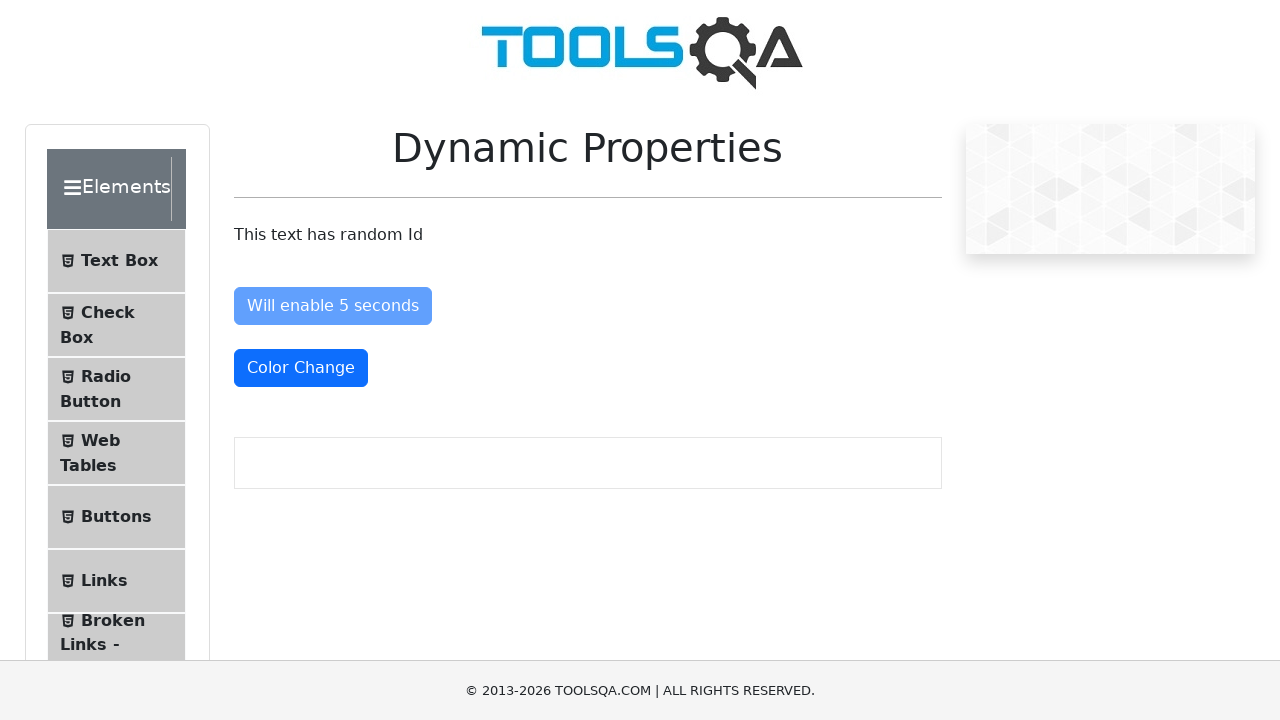

Waited for visible after button to appear (indicates dynamic properties have changed)
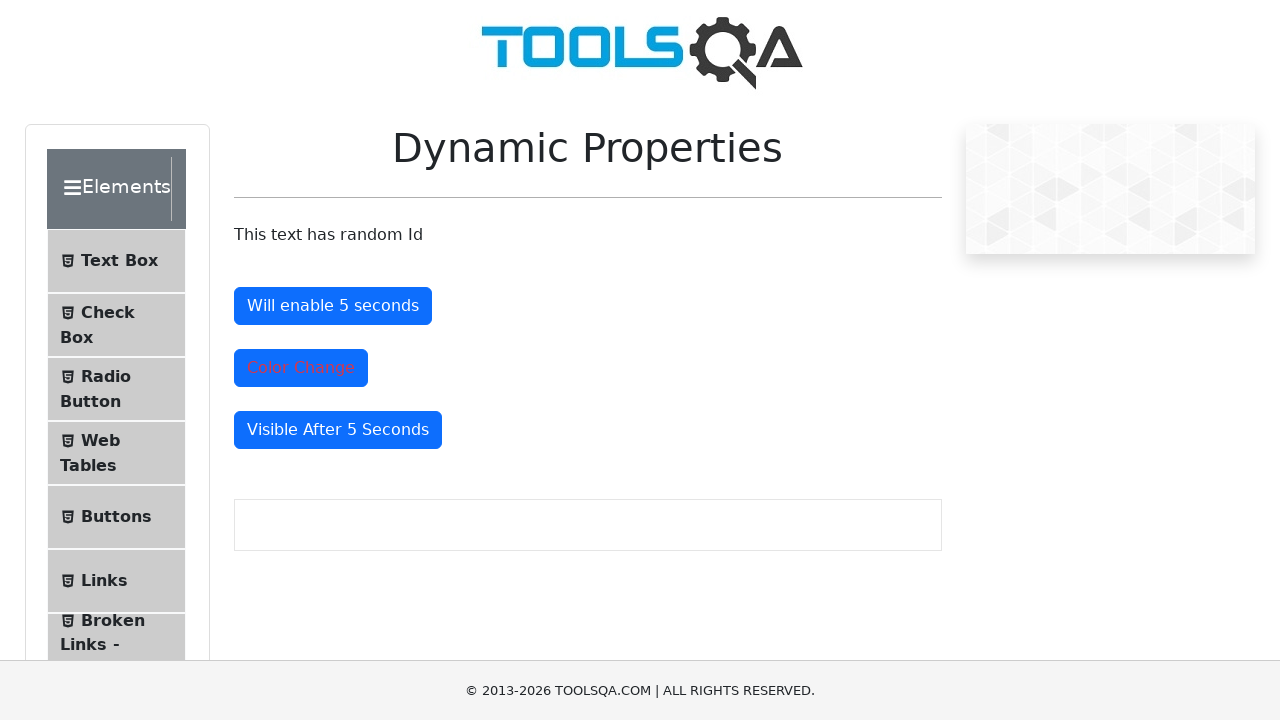

Verified enable after button is now enabled
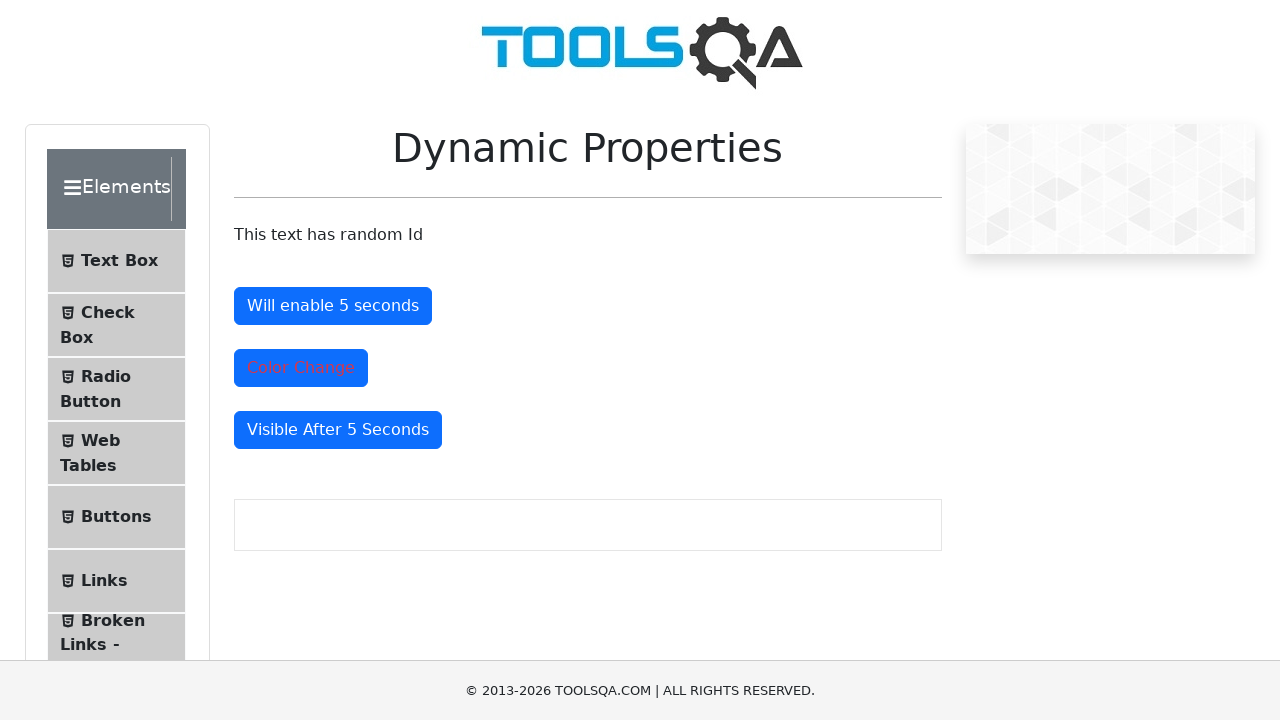

Verified color change button has changed color
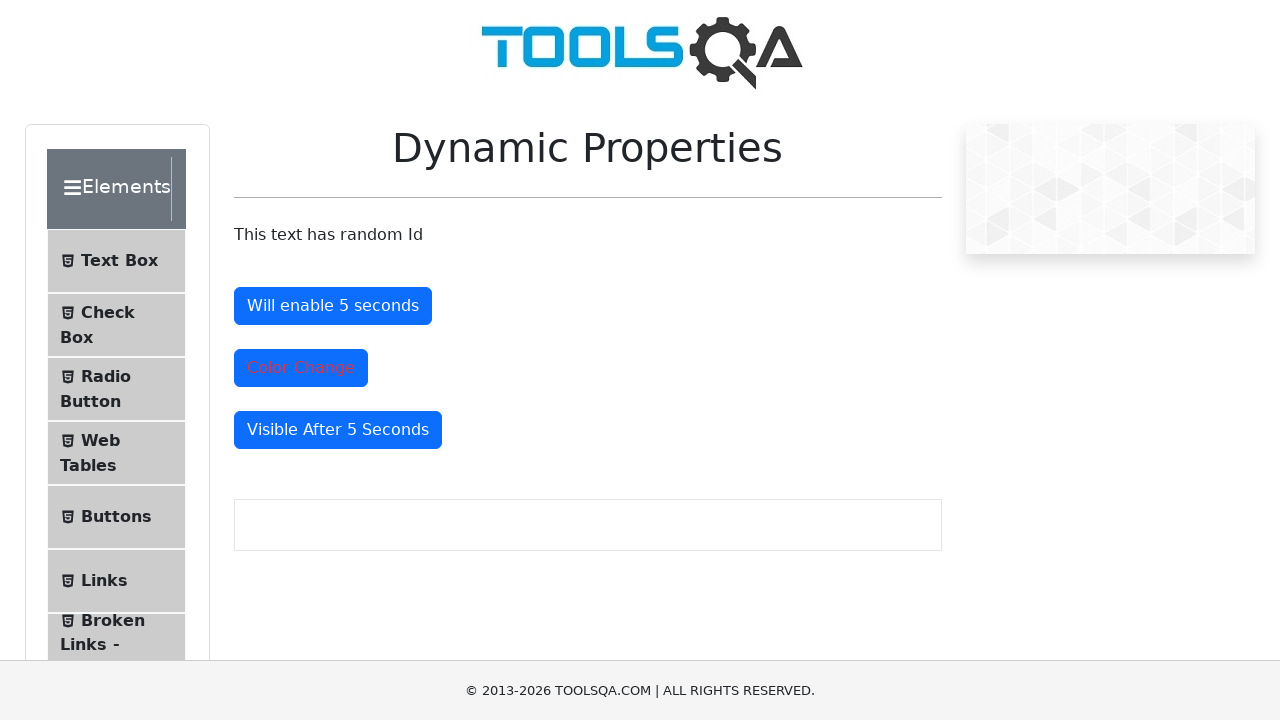

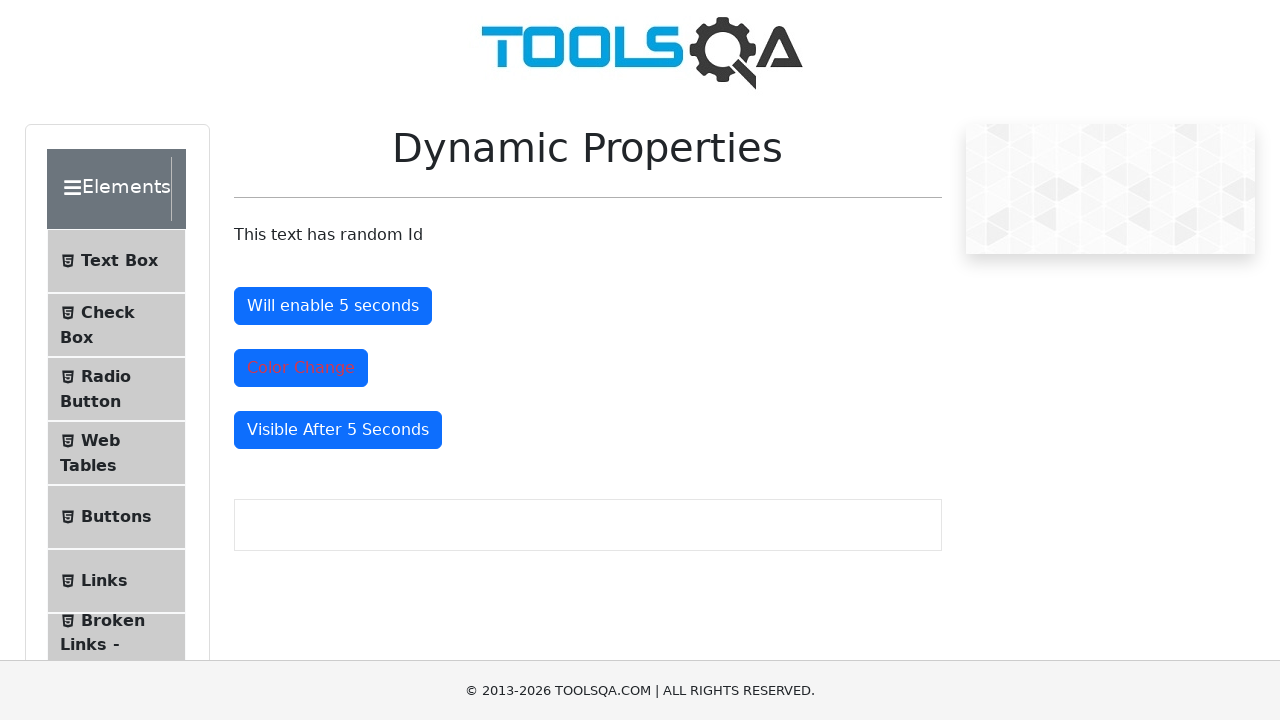